Tests JavaScript confirm dialog by clicking a button that triggers a confirm dialog and dismissing it

Starting URL: https://the-internet.herokuapp.com/javascript_alerts

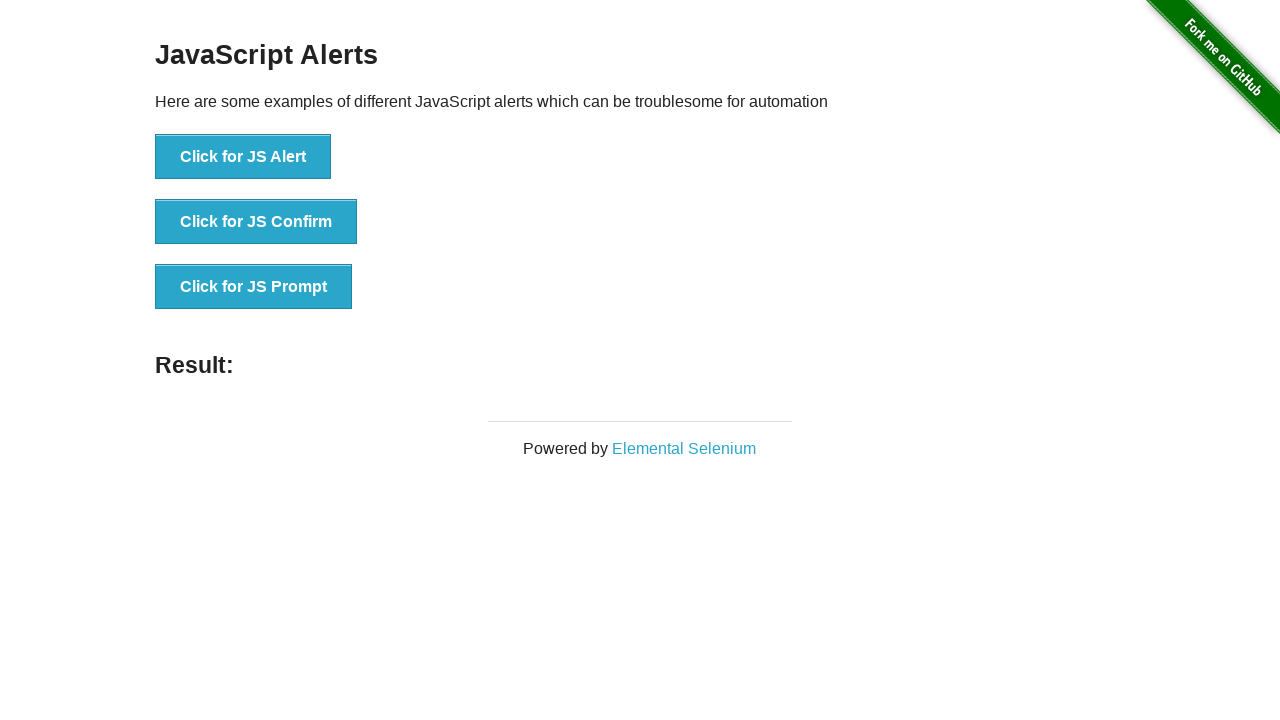

Set up dialog handler to dismiss confirm dialogs
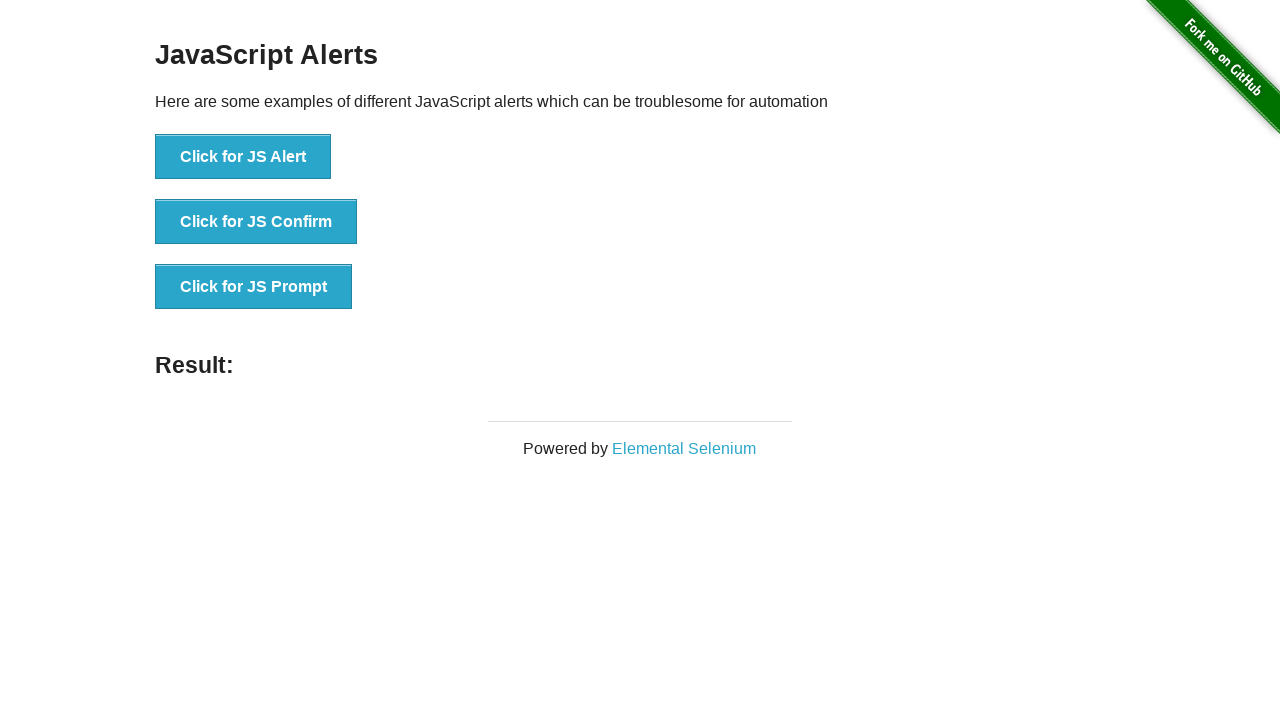

Clicked button to trigger JavaScript confirm dialog at (256, 222) on xpath=//button[@onclick='jsConfirm()']
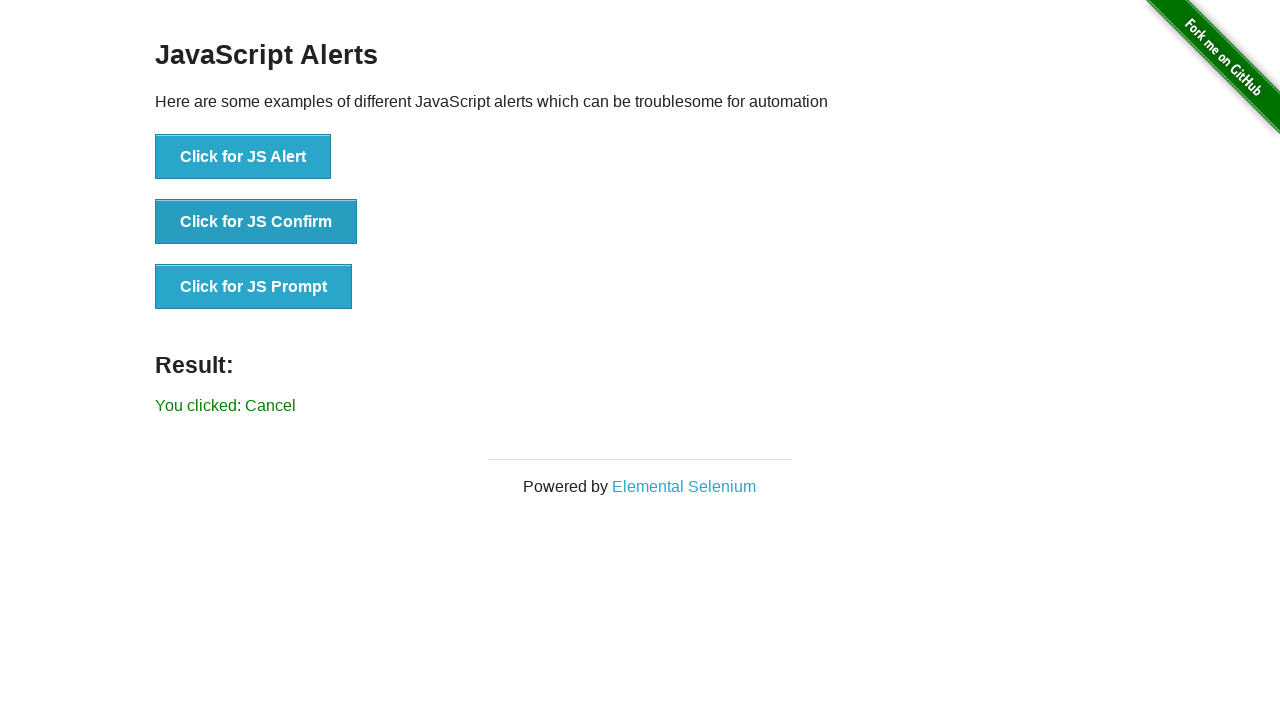

Verified that confirm dialog was dismissed and 'Cancel' result is displayed
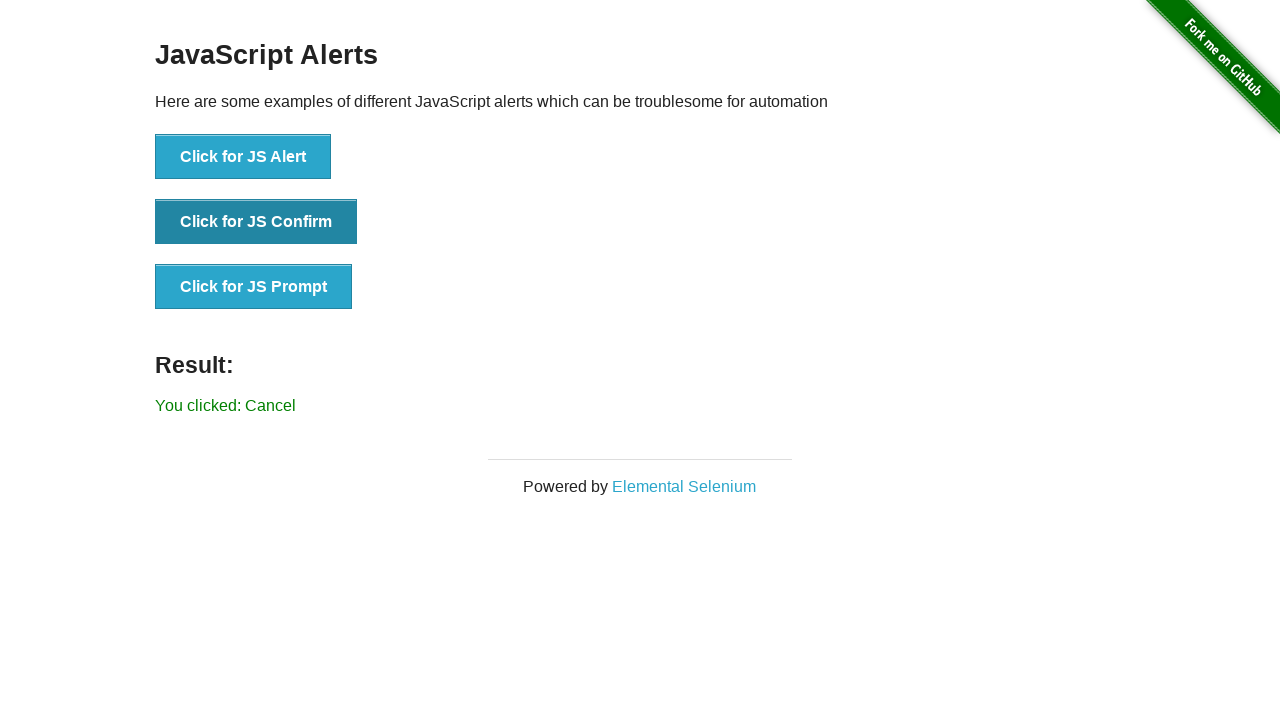

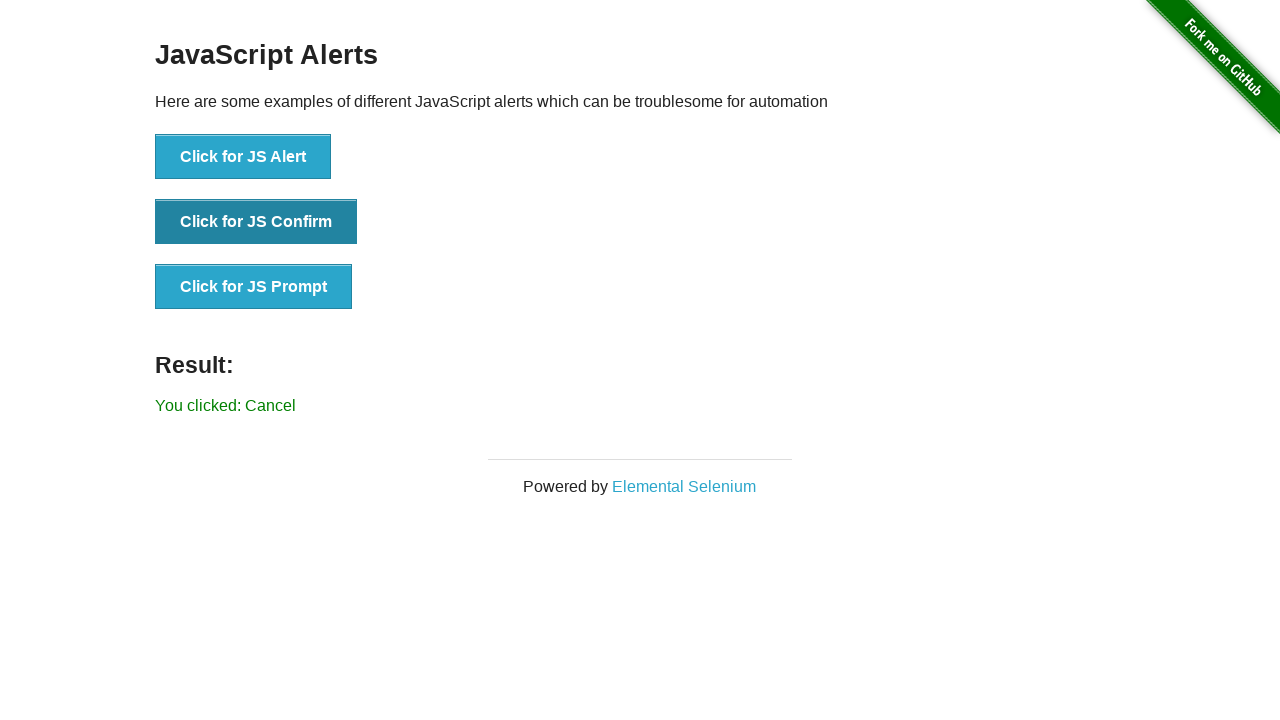